Tests scrolling from an element with an offset to bring a checkbox inside a nested iframe into view

Starting URL: https://www.selenium.dev/selenium/web/scrolling_tests/frame_with_nested_scrolling_frame_out_of_view.html

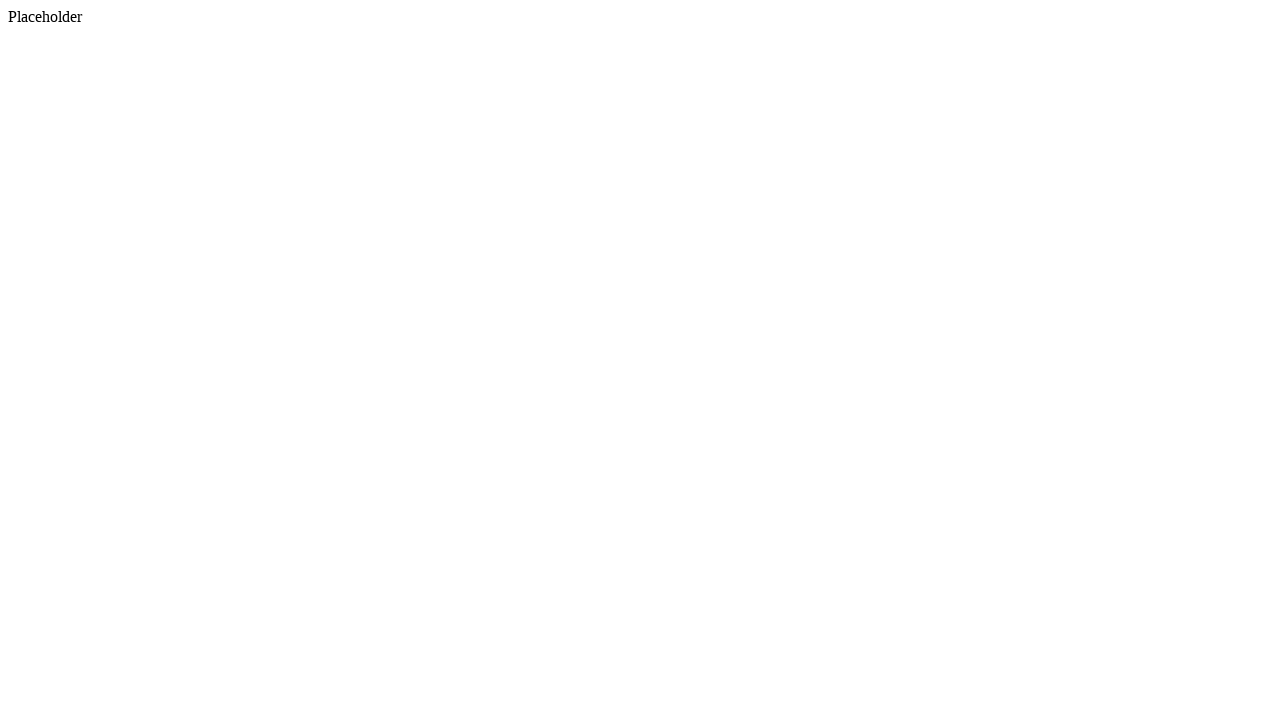

Navigated to scrolling test page with nested iframe
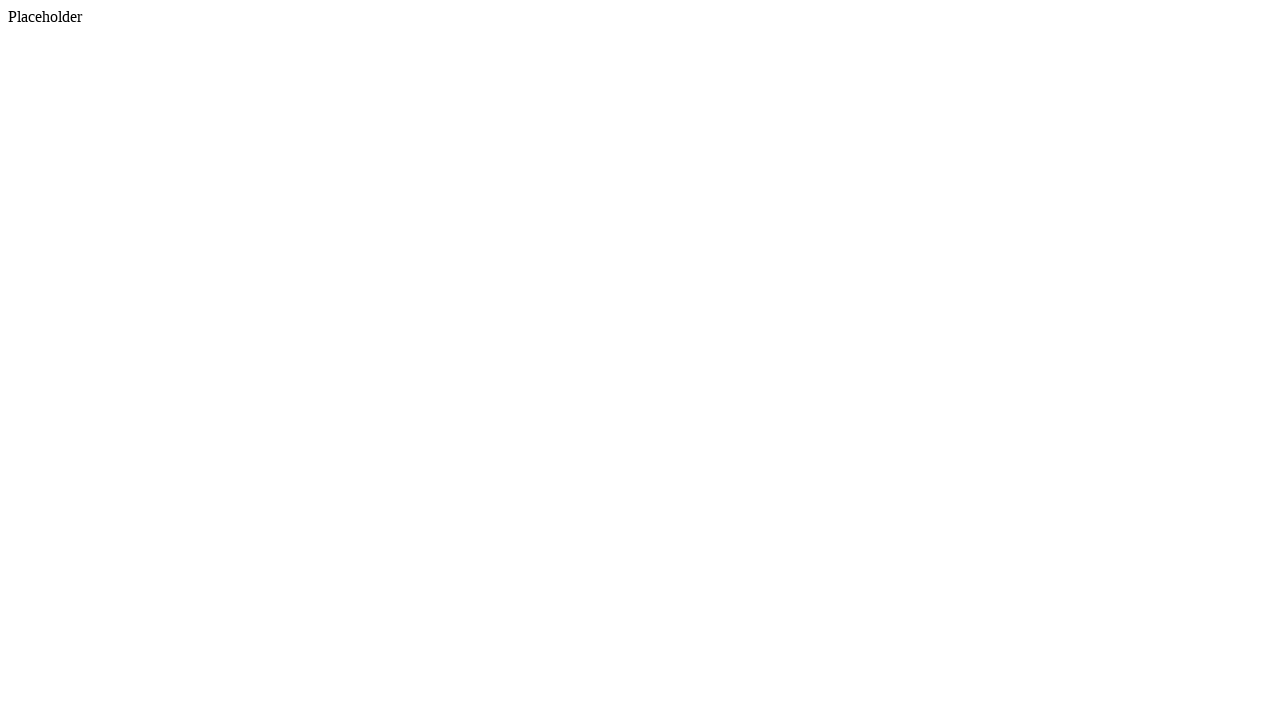

Located footer element
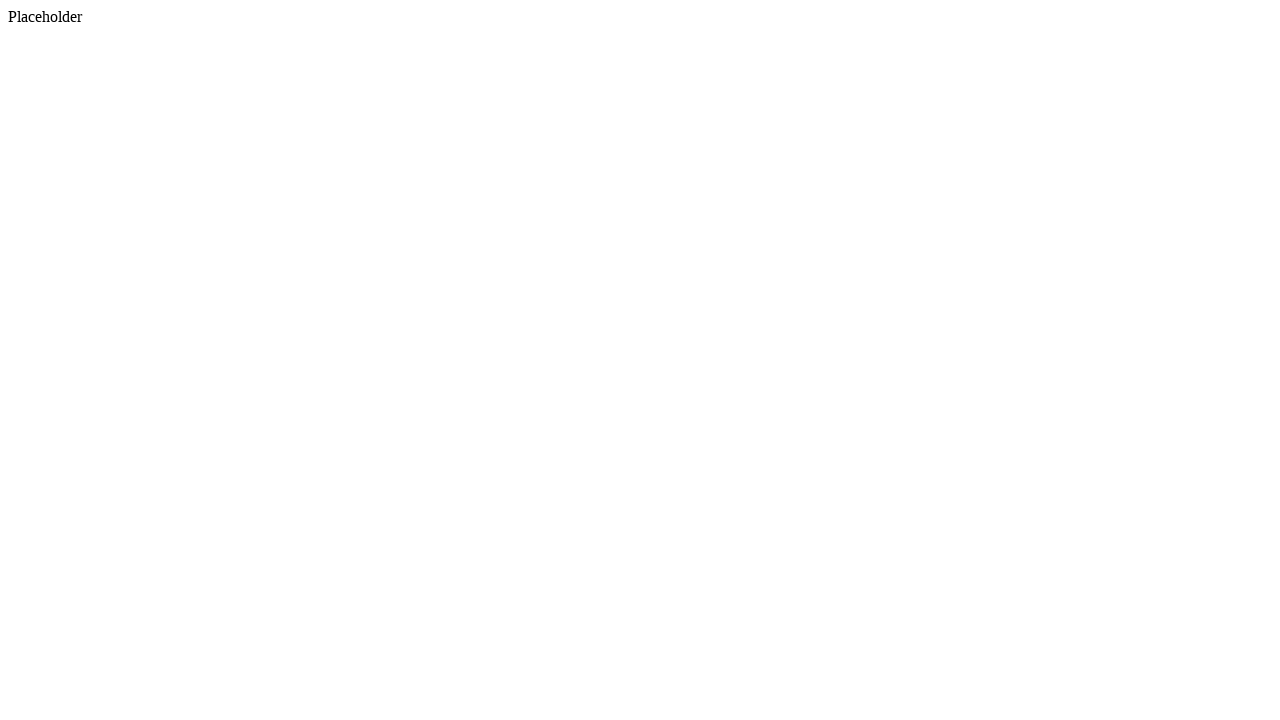

Scrolled footer element into view
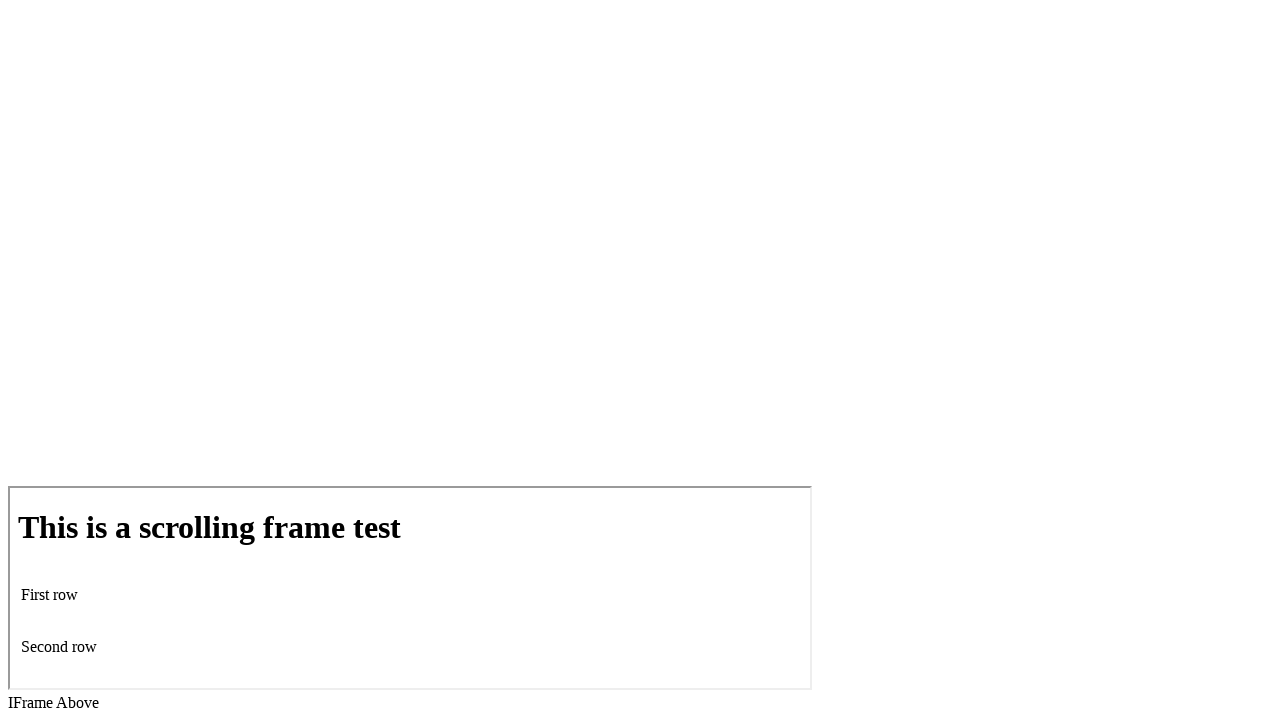

Located iframe on page
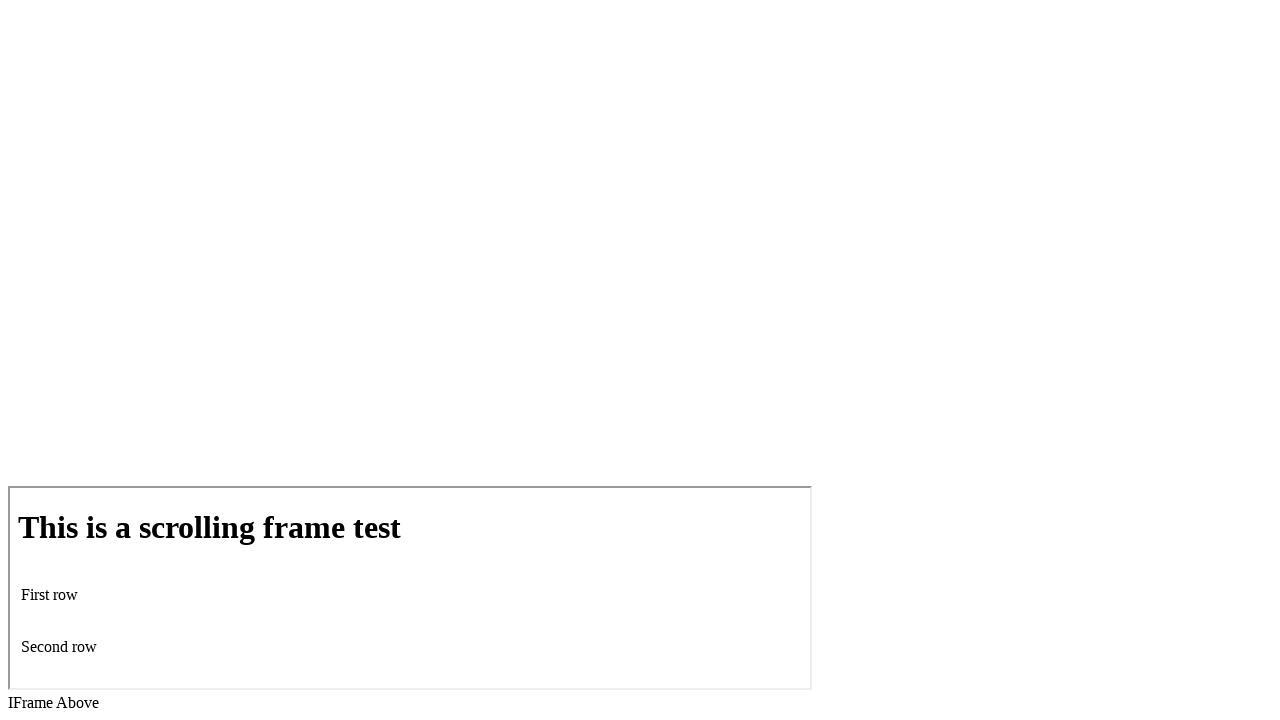

Scrolled checkbox inside nested iframe into view with offset
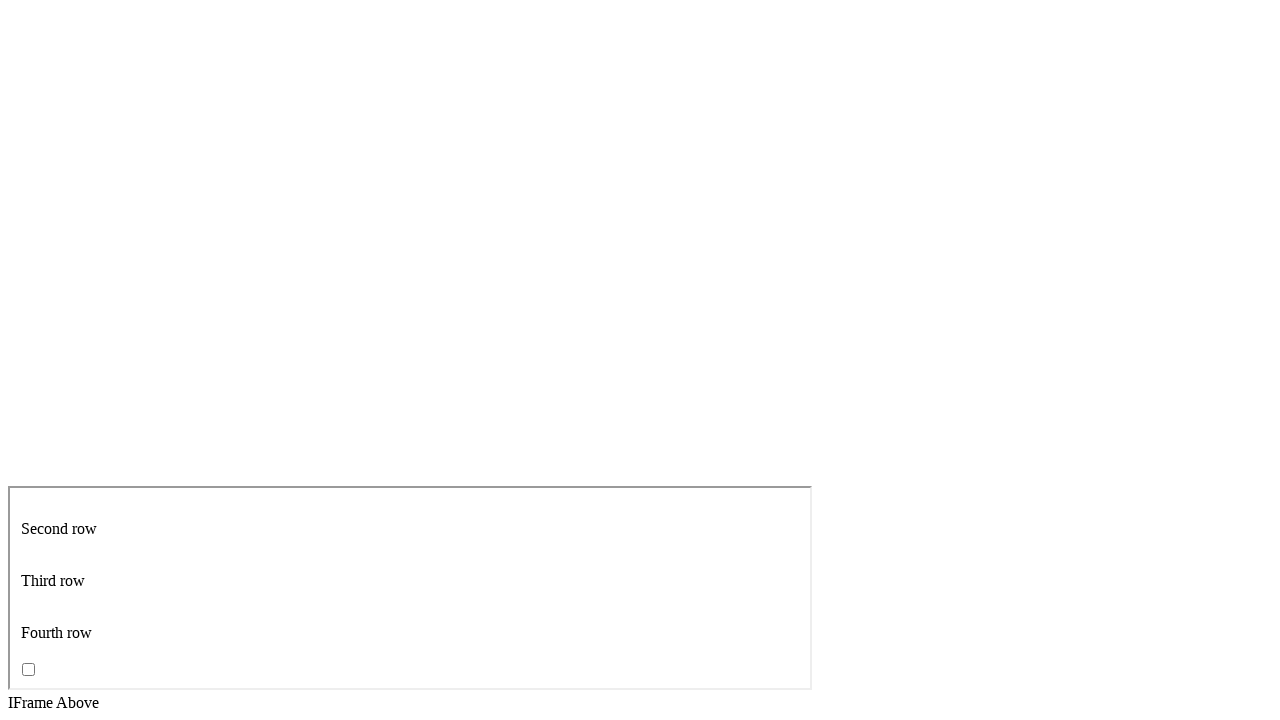

Verified checkbox inside iframe is visible
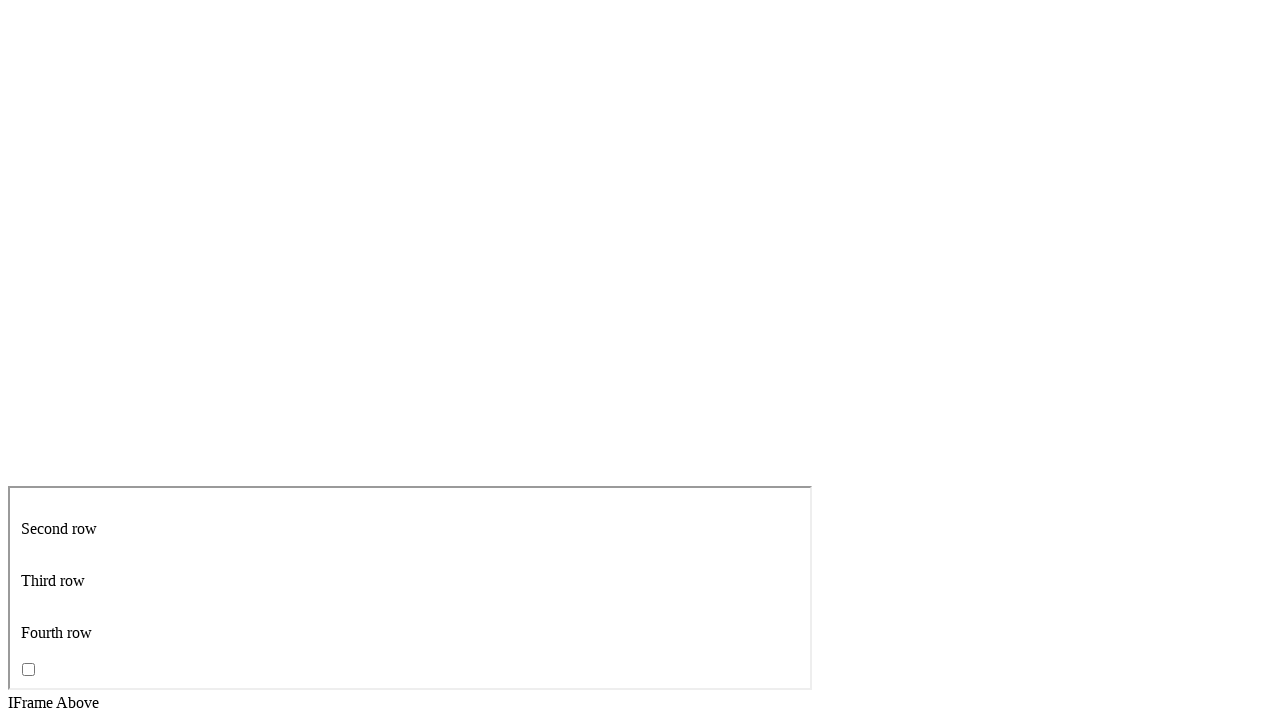

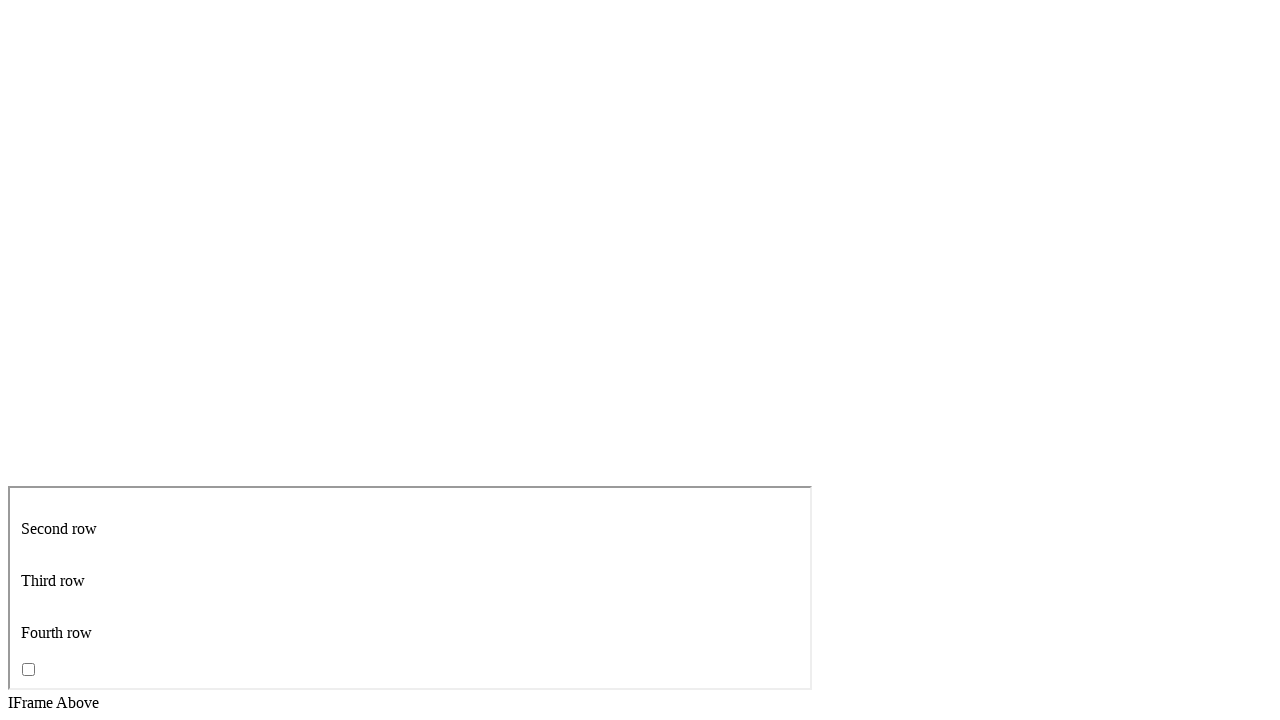